Opens Python.org homepage and performs a search for Python getting started content

Starting URL: https://www.python.org

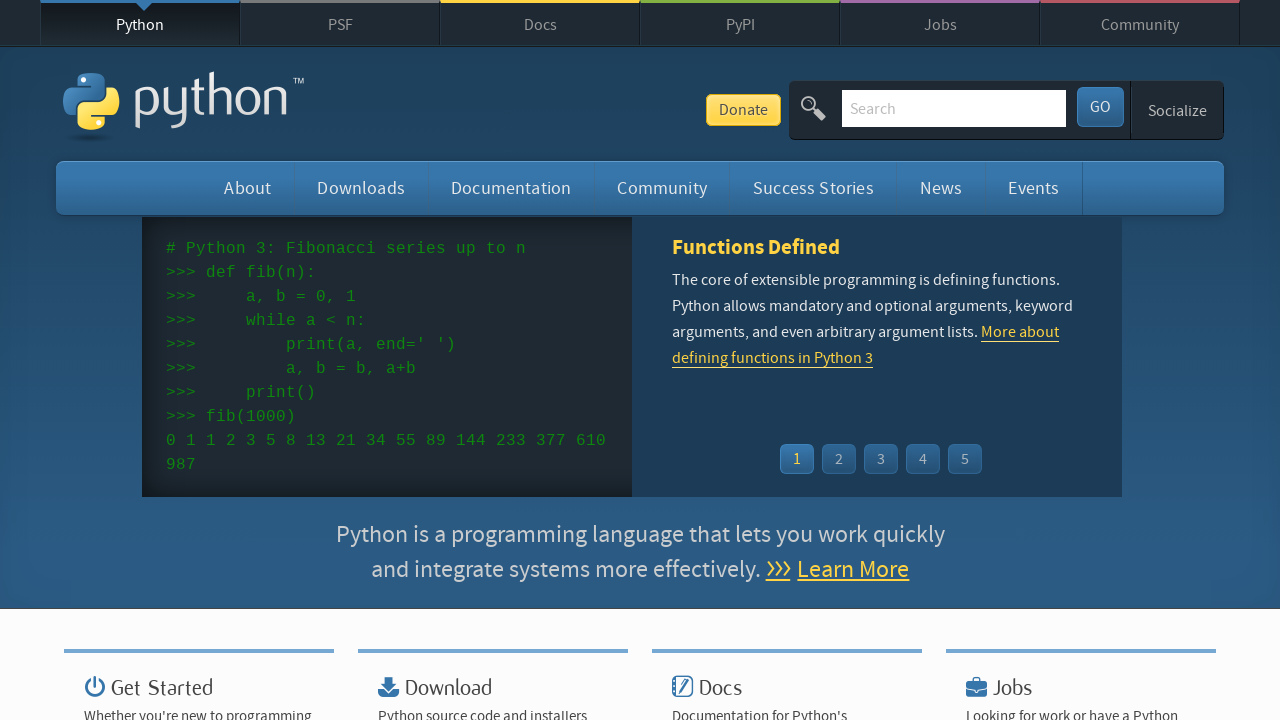

Filled search field with 'getting started with python' on input[name='q']
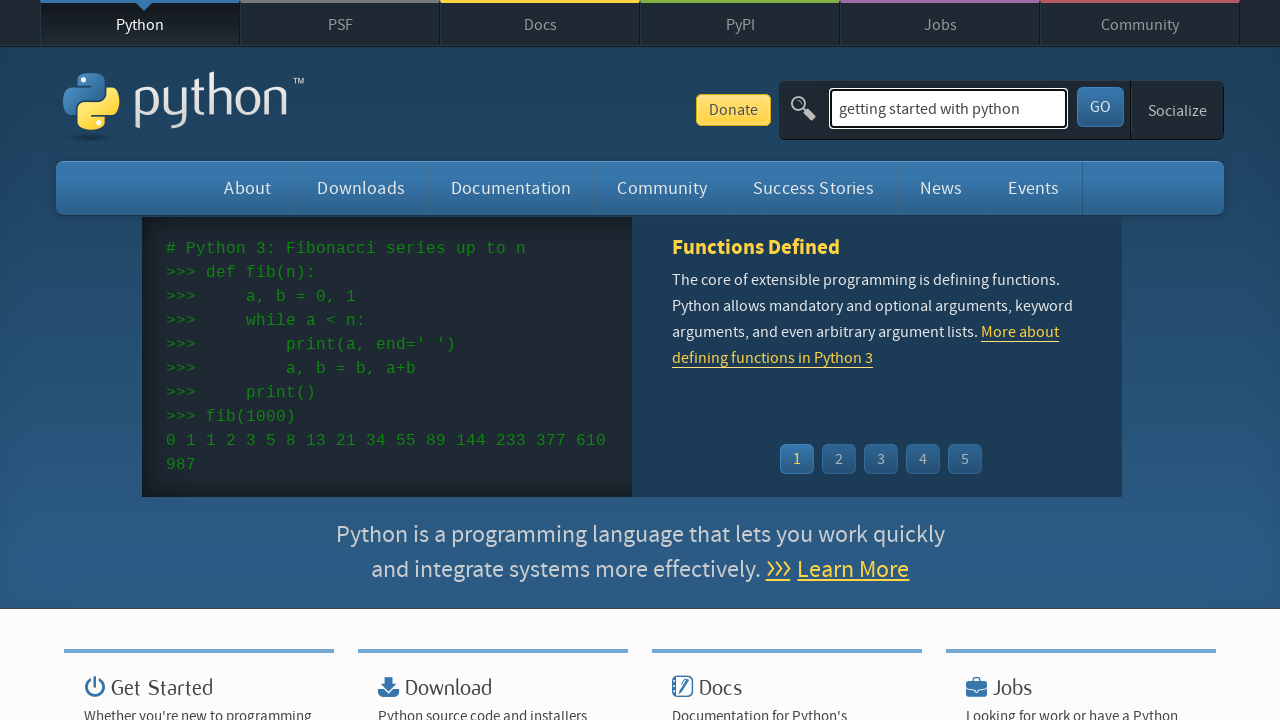

Pressed Enter to submit search query on input[name='q']
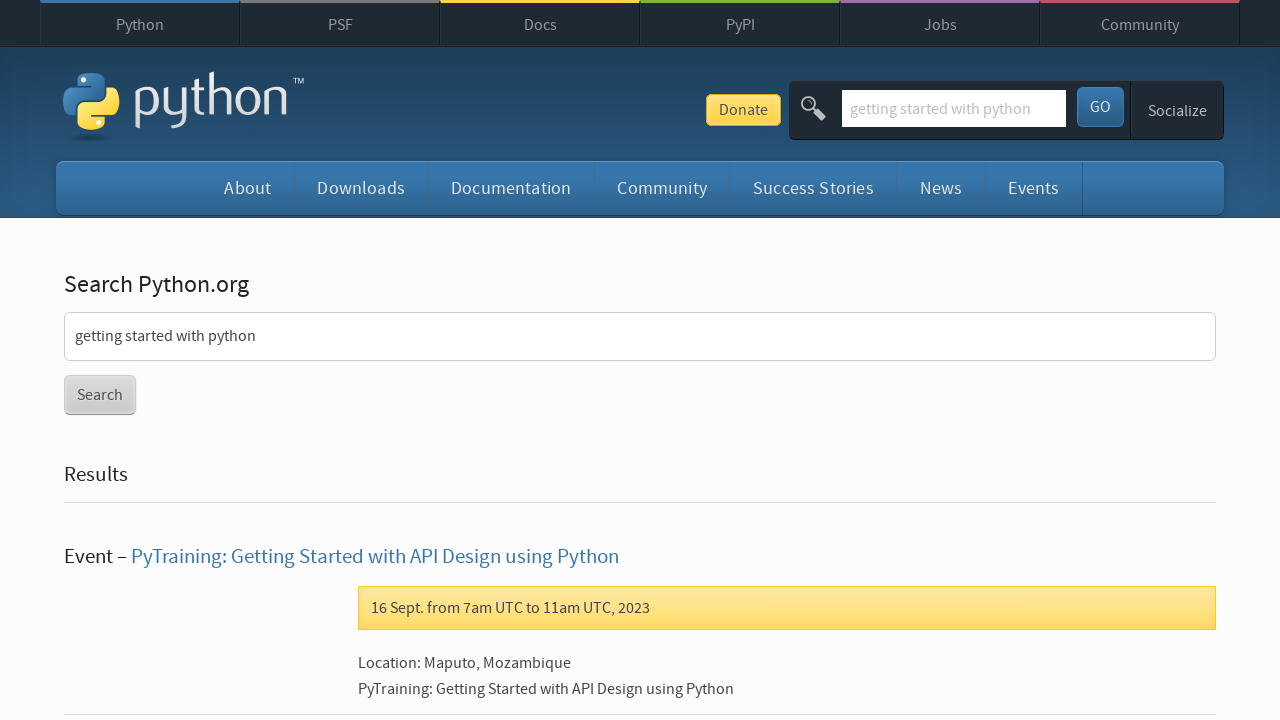

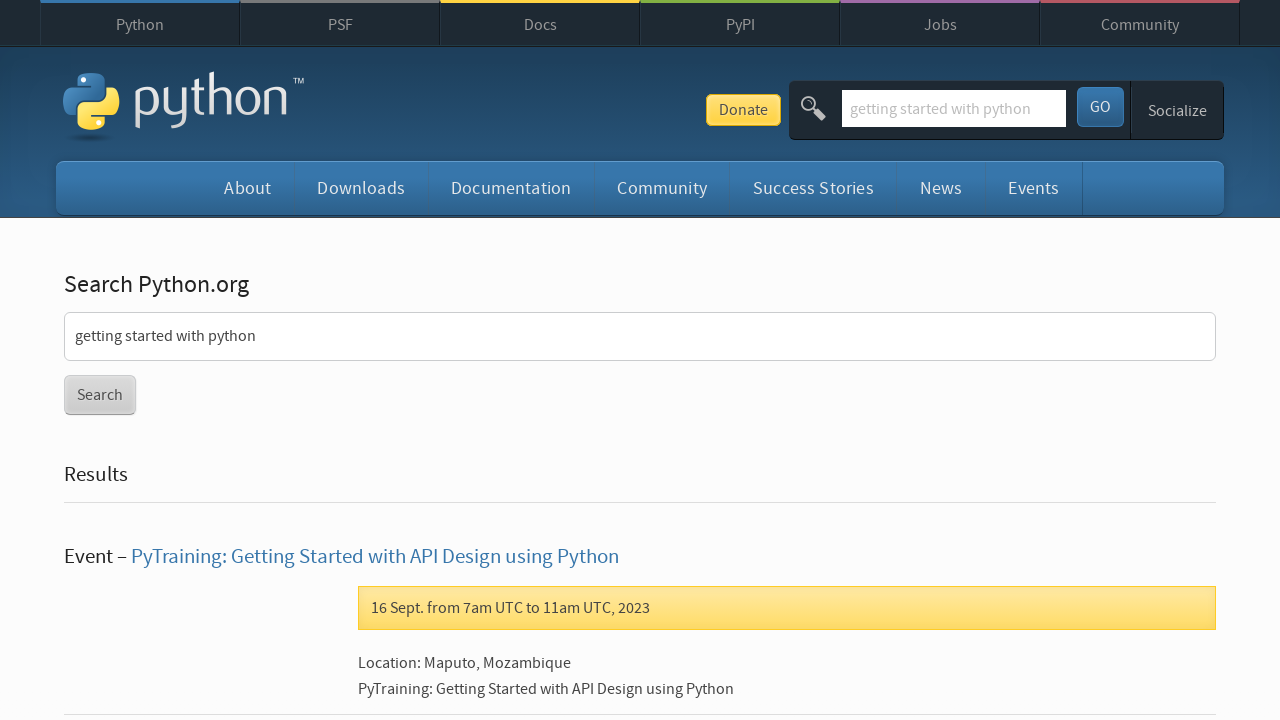